Tests the search functionality on Haldirams website by searching for "Namkeen" products

Starting URL: https://www.haldirams.com/

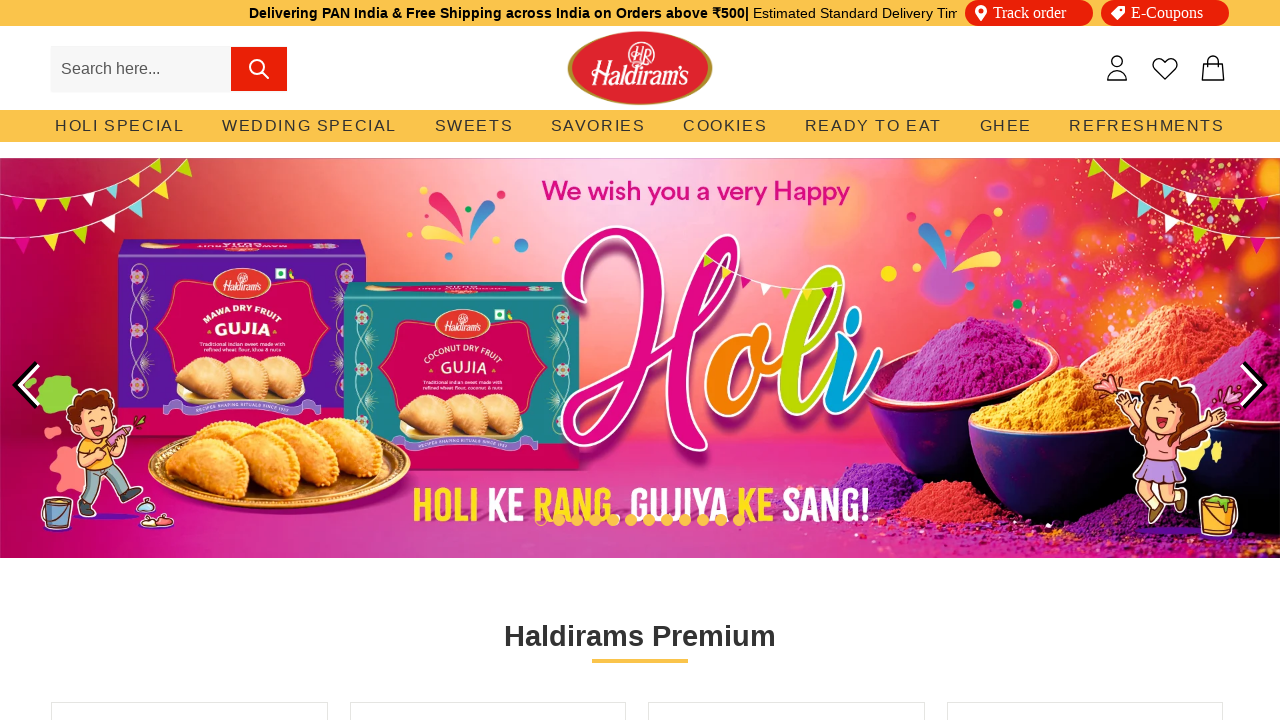

Filled search field with 'Namkeen' on input#search
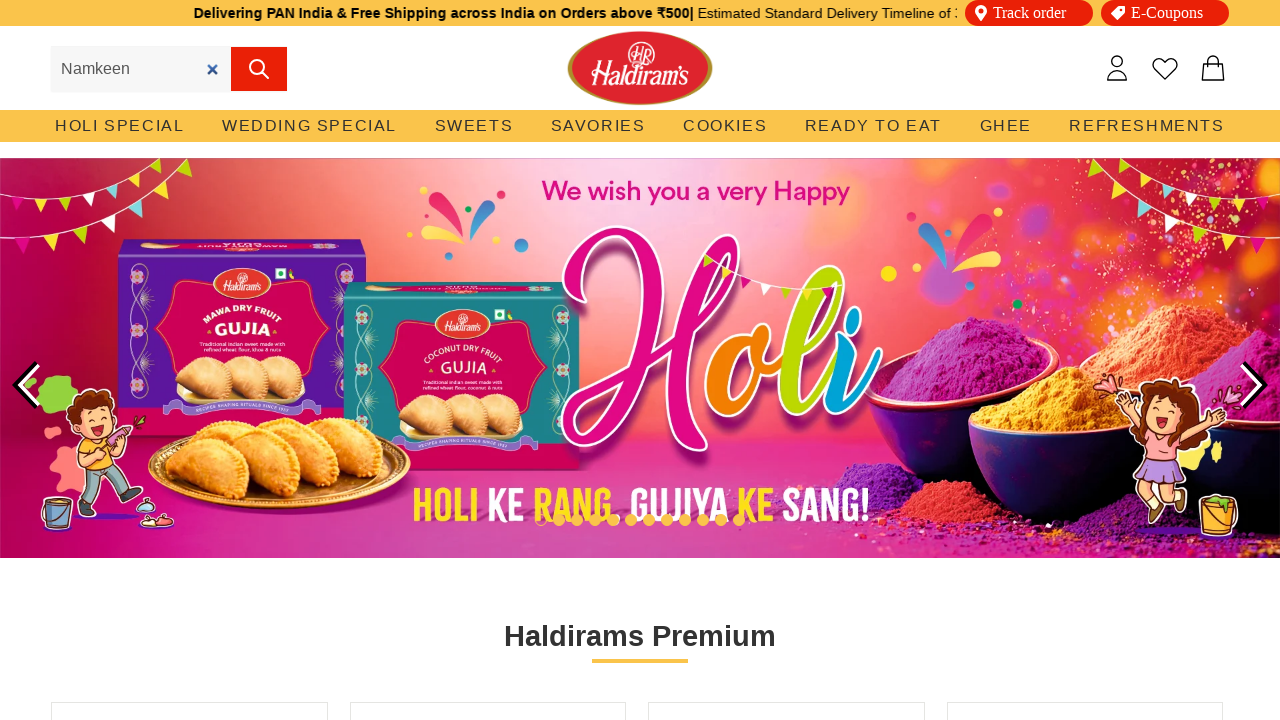

Pressed Enter to submit search for Namkeen products on input#search
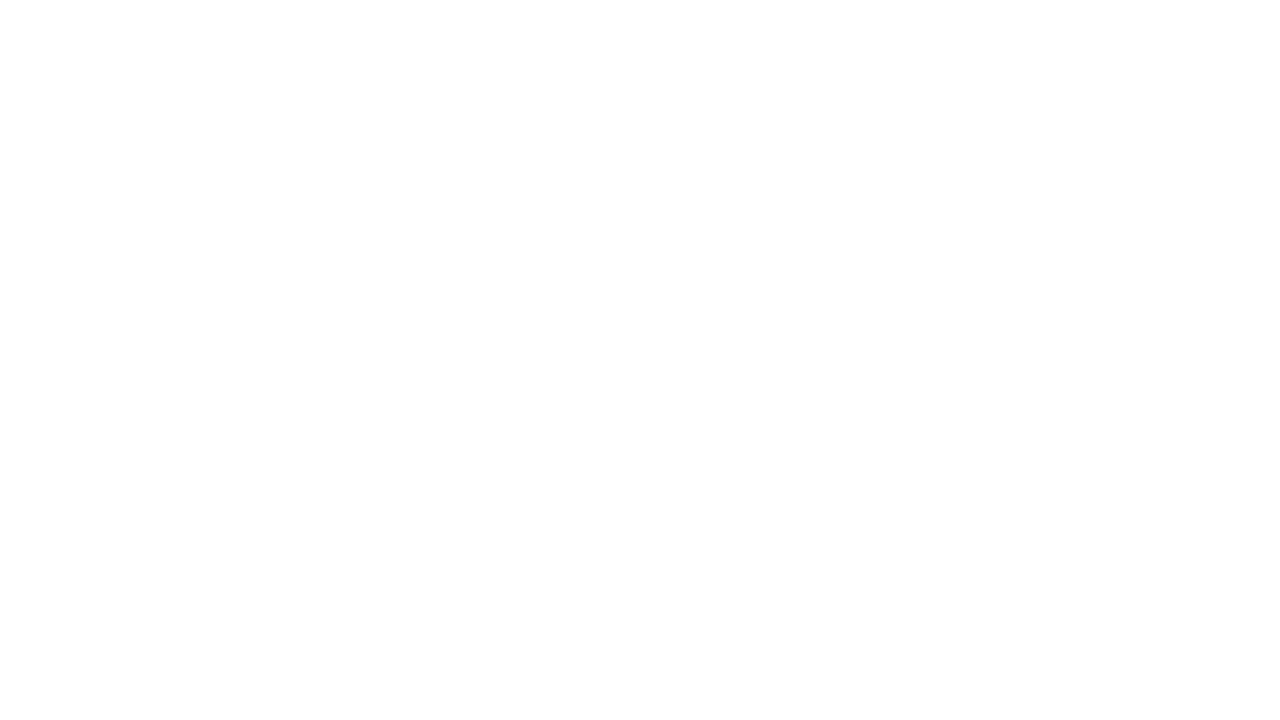

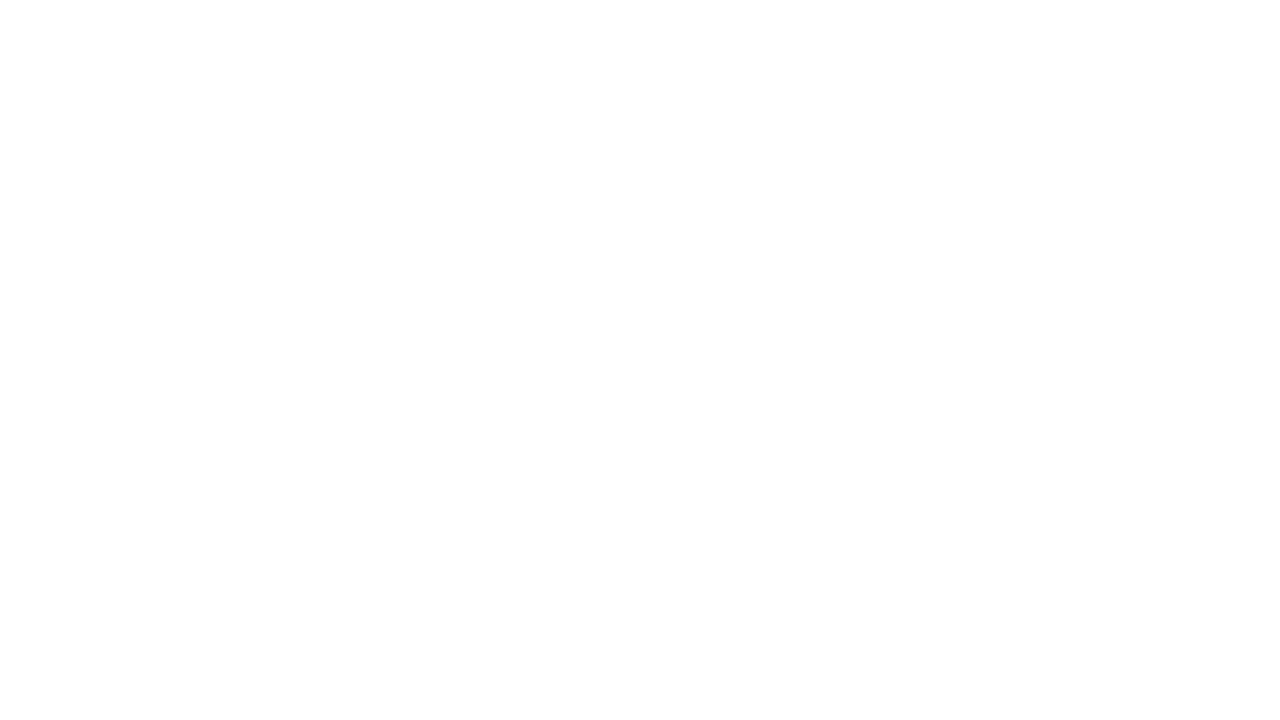